Tests clicking a button identified by CSS class attribute multiple times and handling the resulting JavaScript alerts. This tests the ability to locate elements by class name when classes may have varying order or whitespace.

Starting URL: http://uitestingplayground.com/classattr

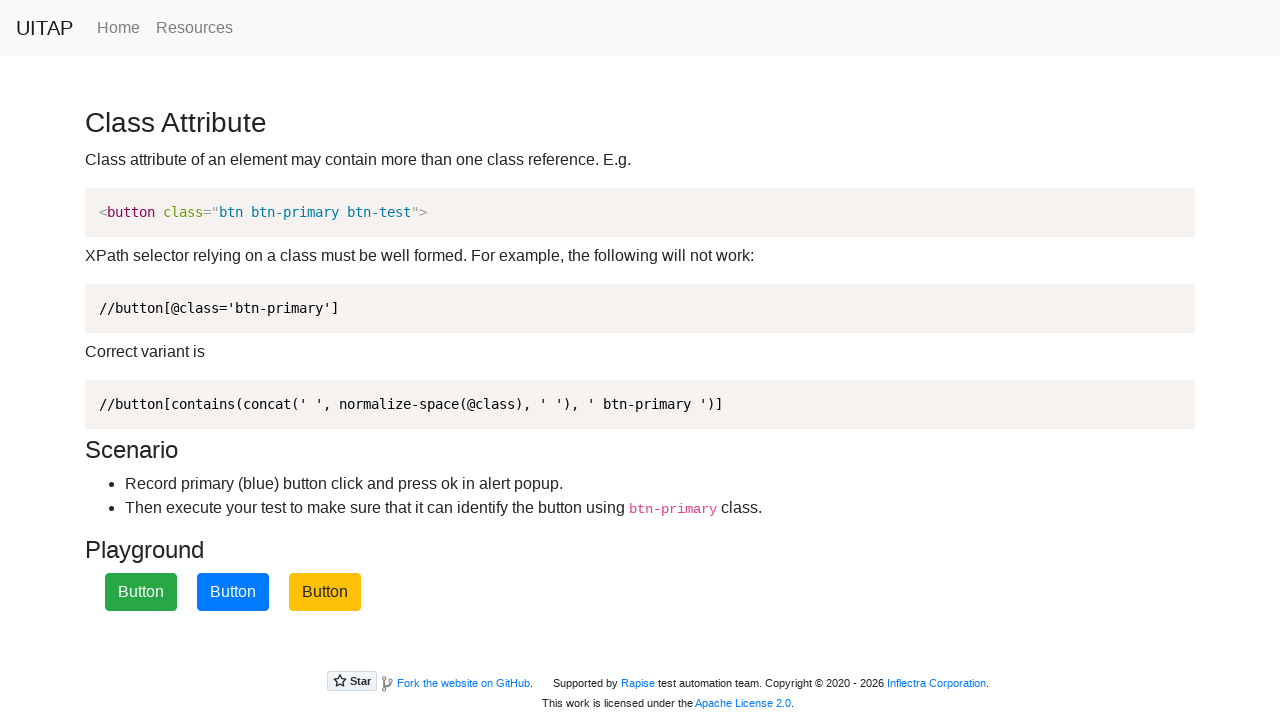

Located and clicked blue button (btn-primary) - iteration 1 at (233, 592) on xpath=//button[contains(concat(' ', normalize-space(@class), ' '), ' btn-primary
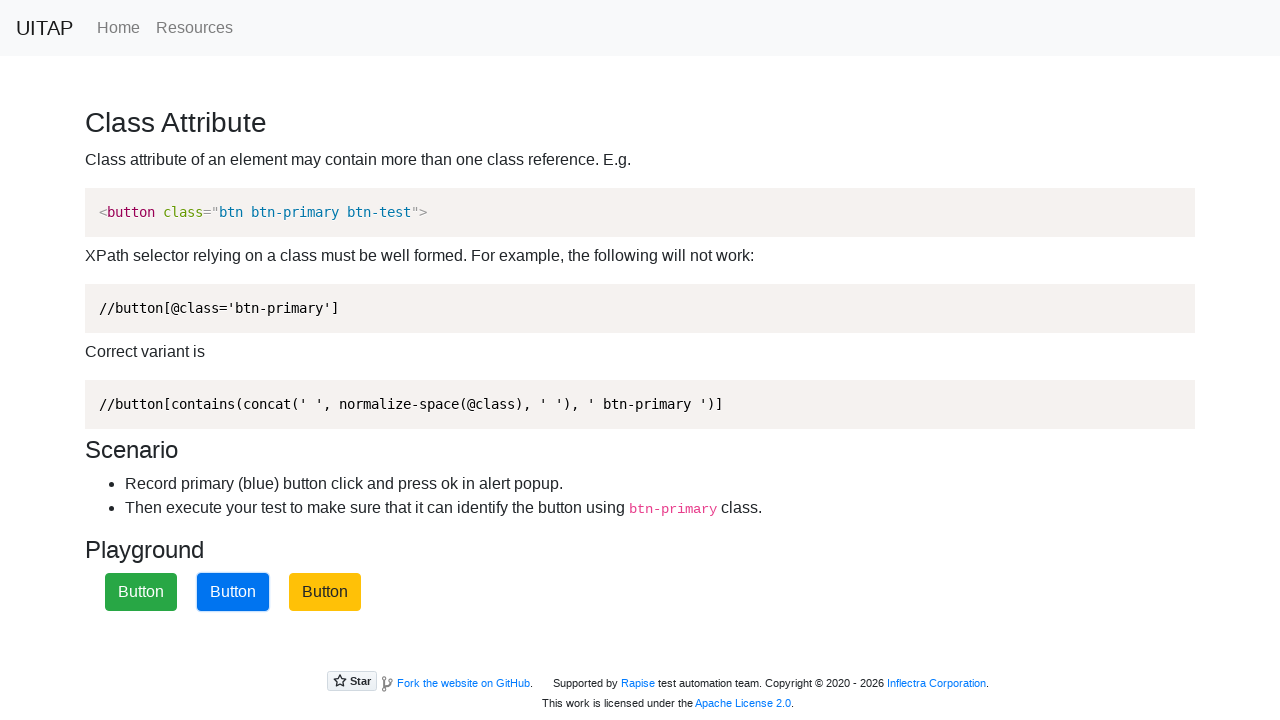

Set up dialog handler to accept alerts
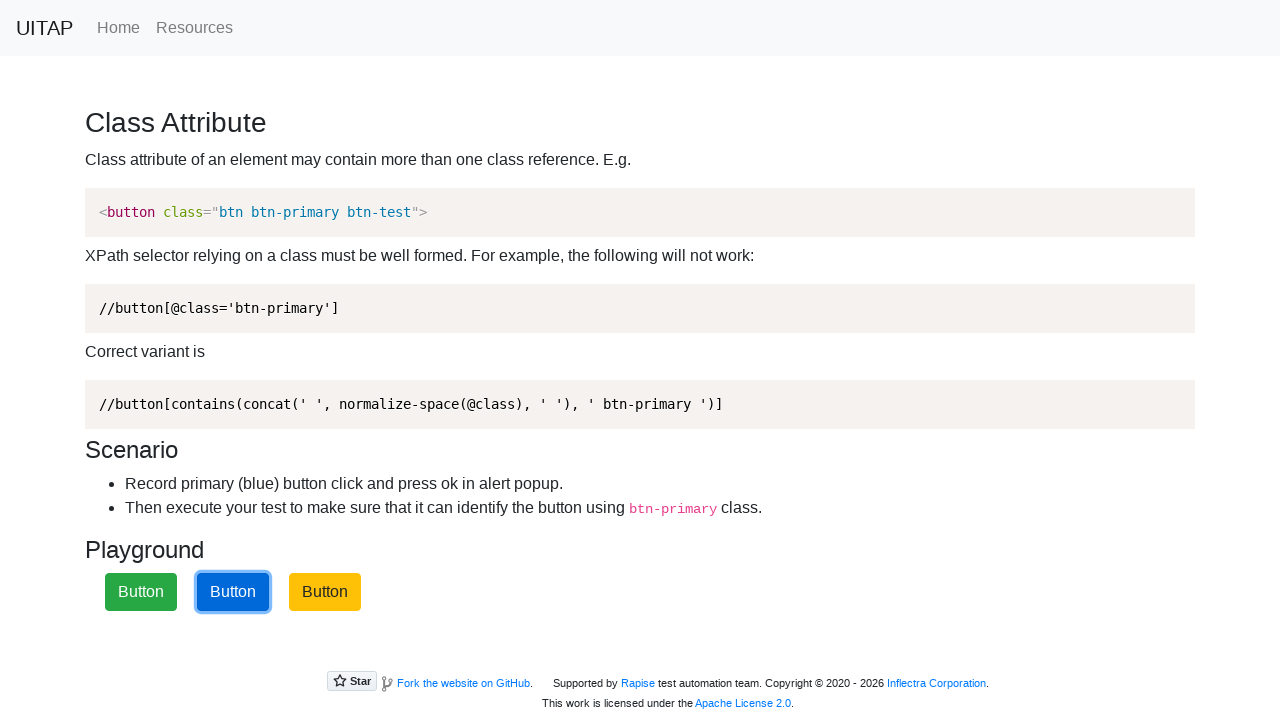

Waited 500ms for alert to be processed
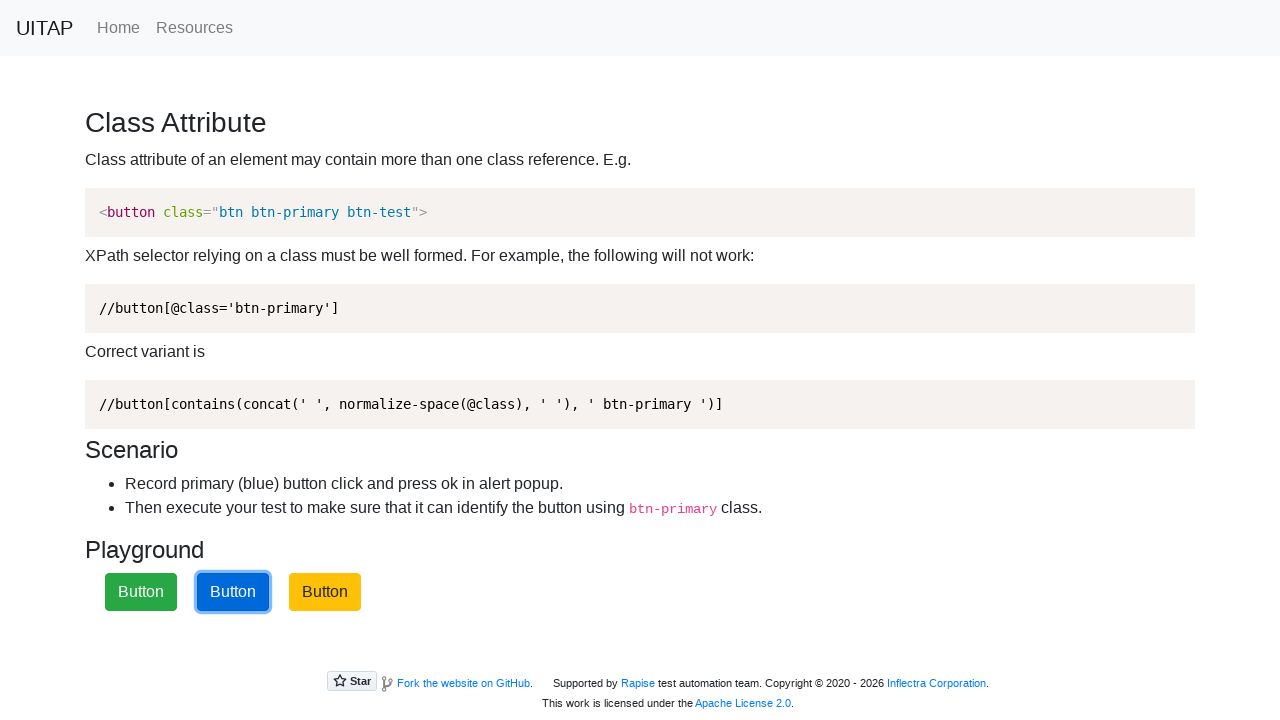

Clicked blue button (btn-primary) - iteration 2 at (233, 592) on xpath=//button[contains(concat(' ', normalize-space(@class), ' '), ' btn-primary
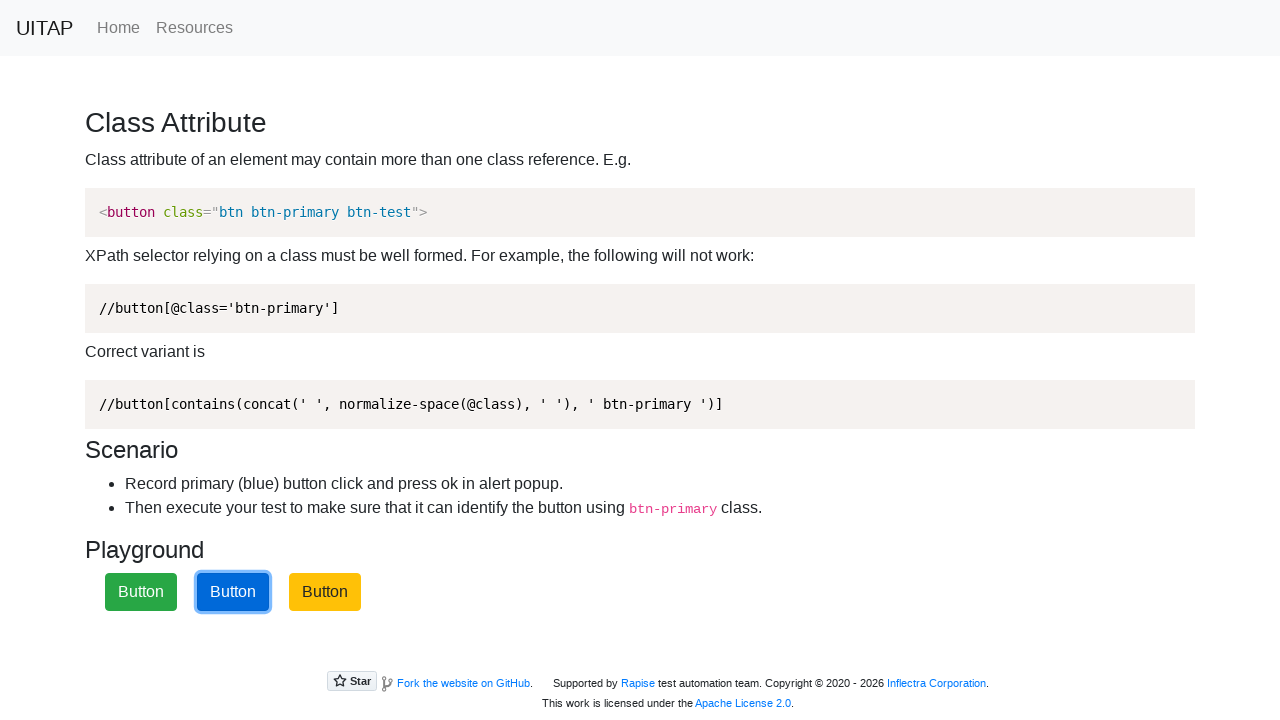

Waited 500ms for alert to be processed
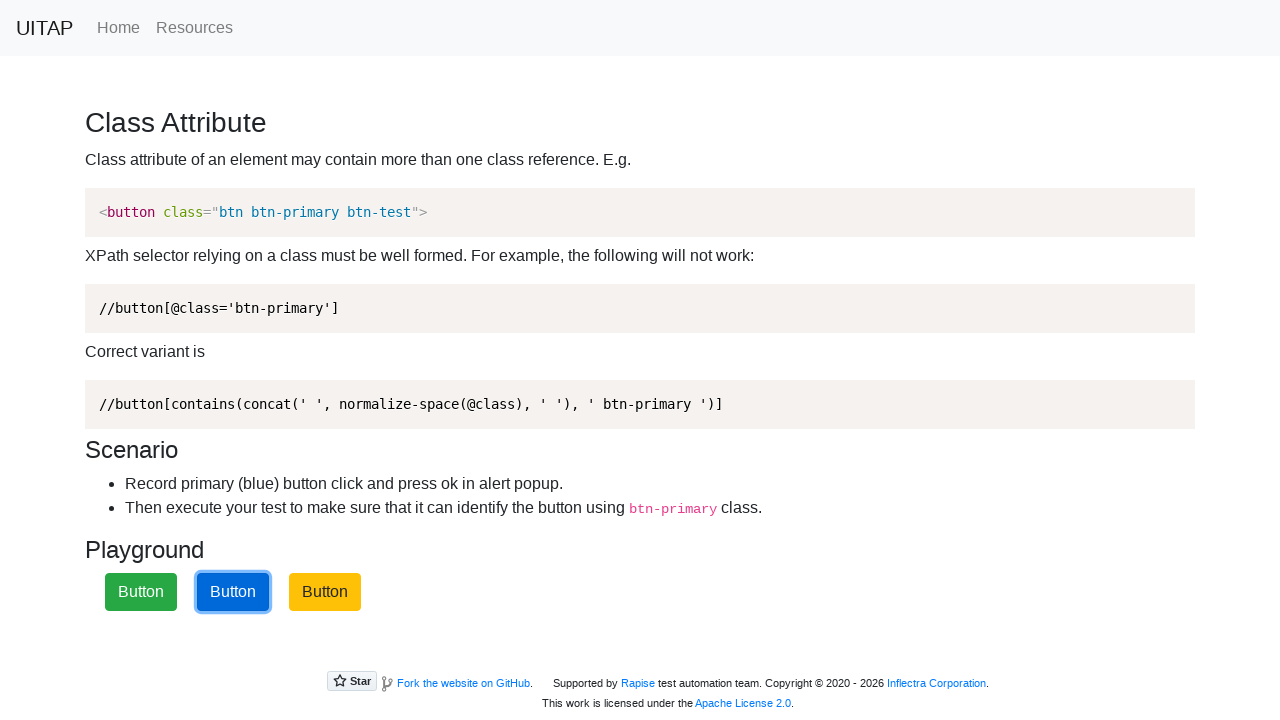

Clicked blue button (btn-primary) - iteration 3 at (233, 592) on xpath=//button[contains(concat(' ', normalize-space(@class), ' '), ' btn-primary
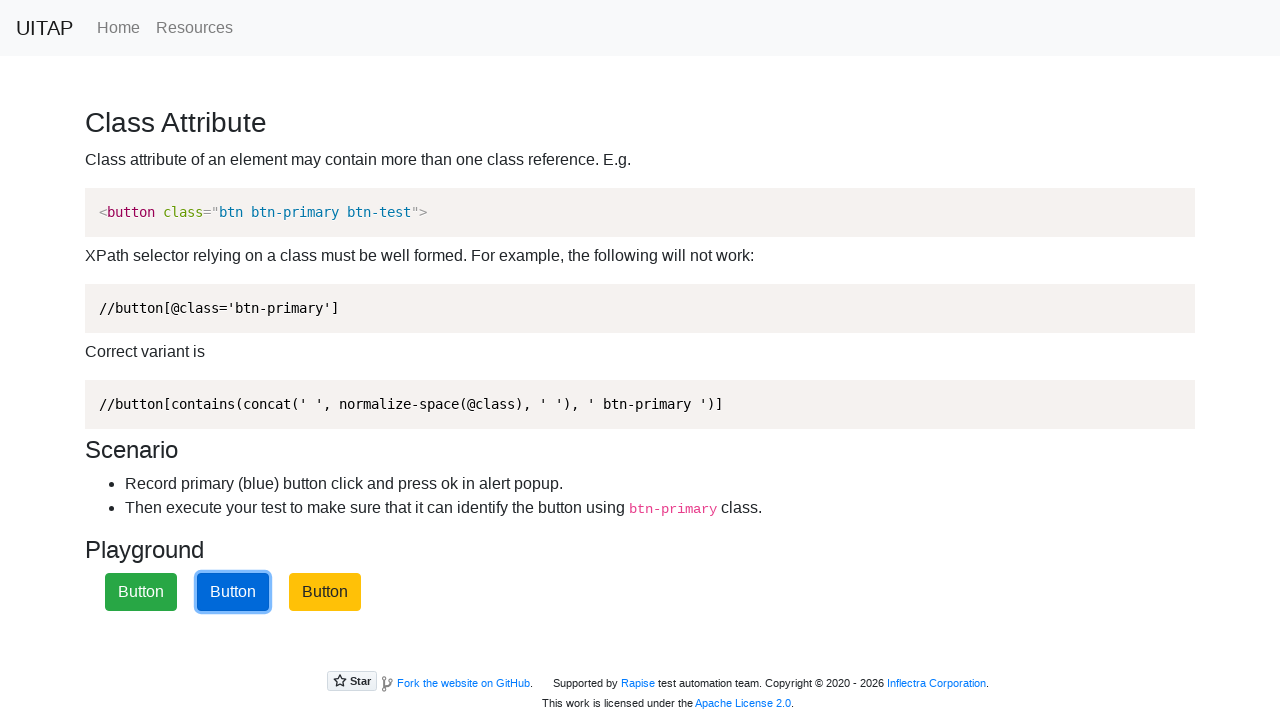

Waited 500ms for alert to be processed
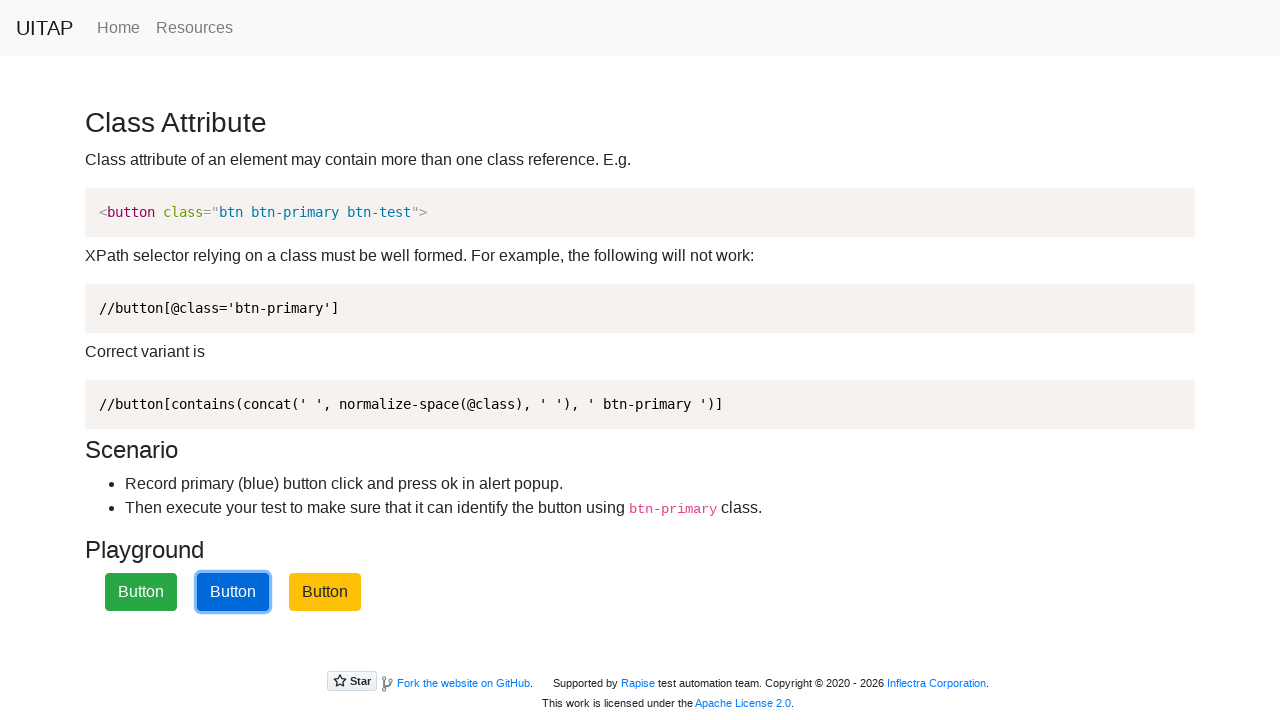

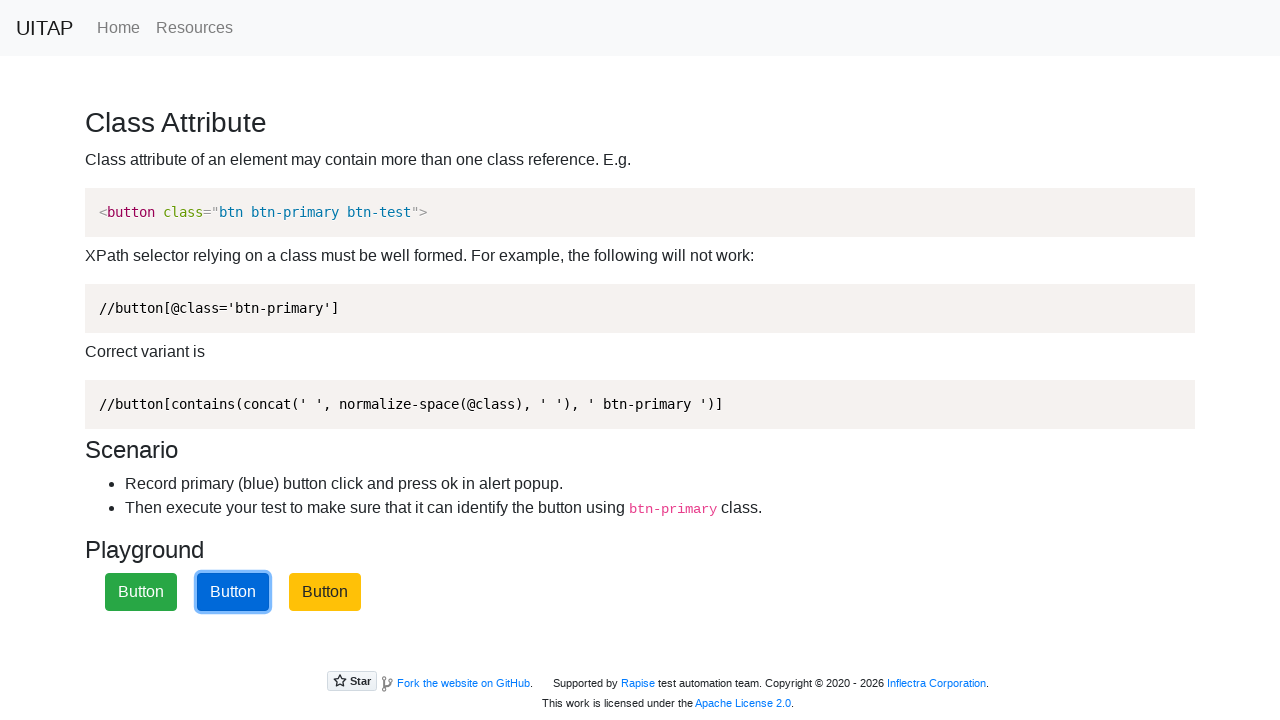